Tests JavaScript alert handling by triggering an alert dialog and accepting it within an iframe

Starting URL: https://www.w3schools.com/js/tryit.asp?filename=tryjs_alert

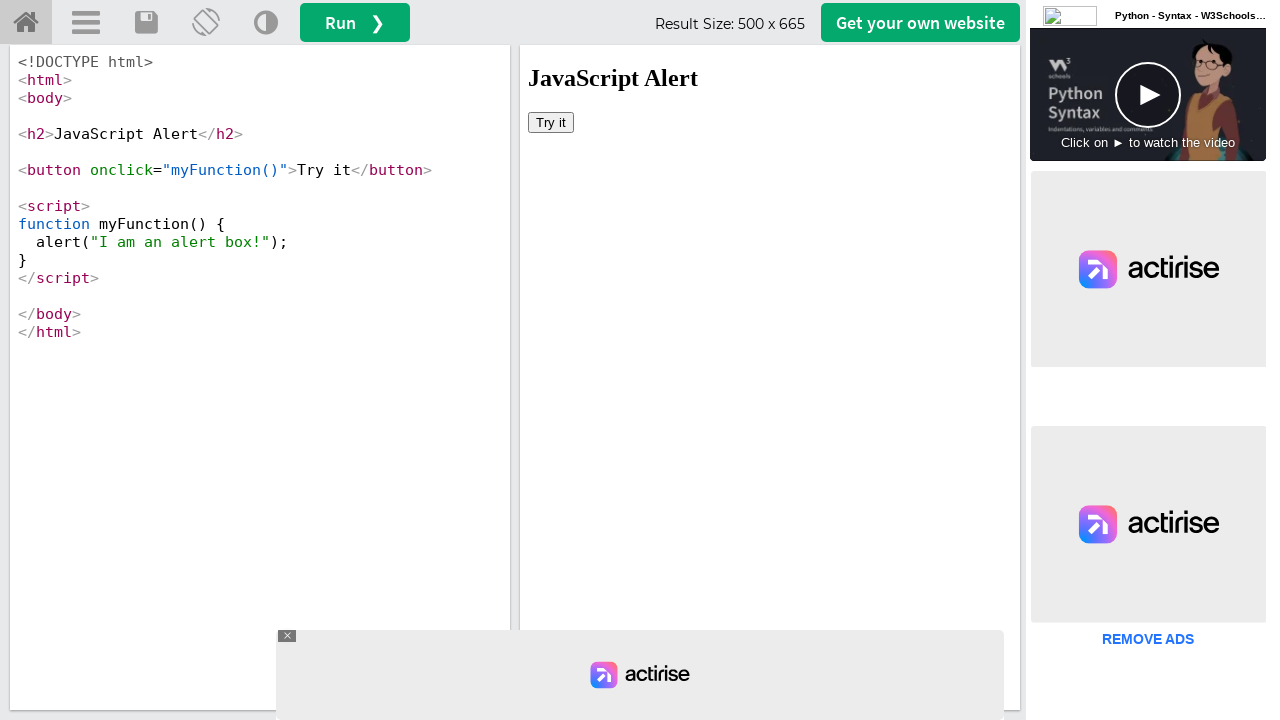

Located iframe with id 'iframeResult'
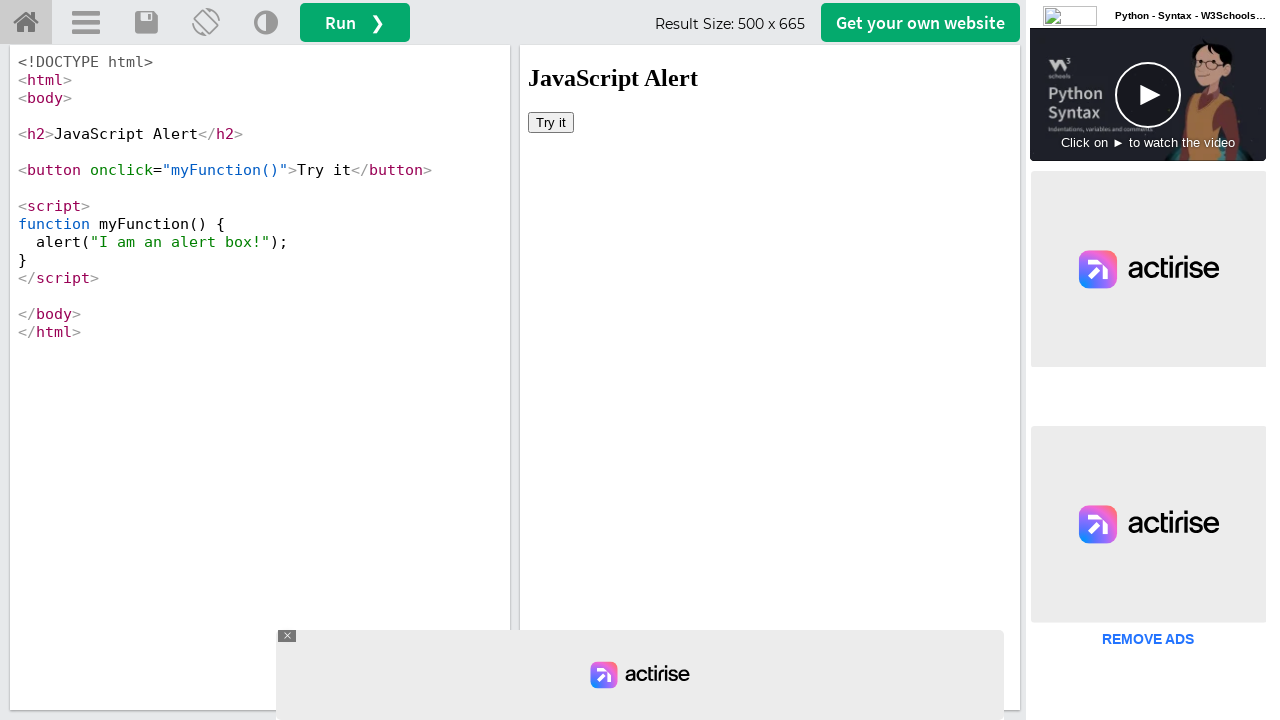

Clicked button to trigger JavaScript alert at (551, 122) on iframe[id='iframeResult'] >> internal:control=enter-frame >> button
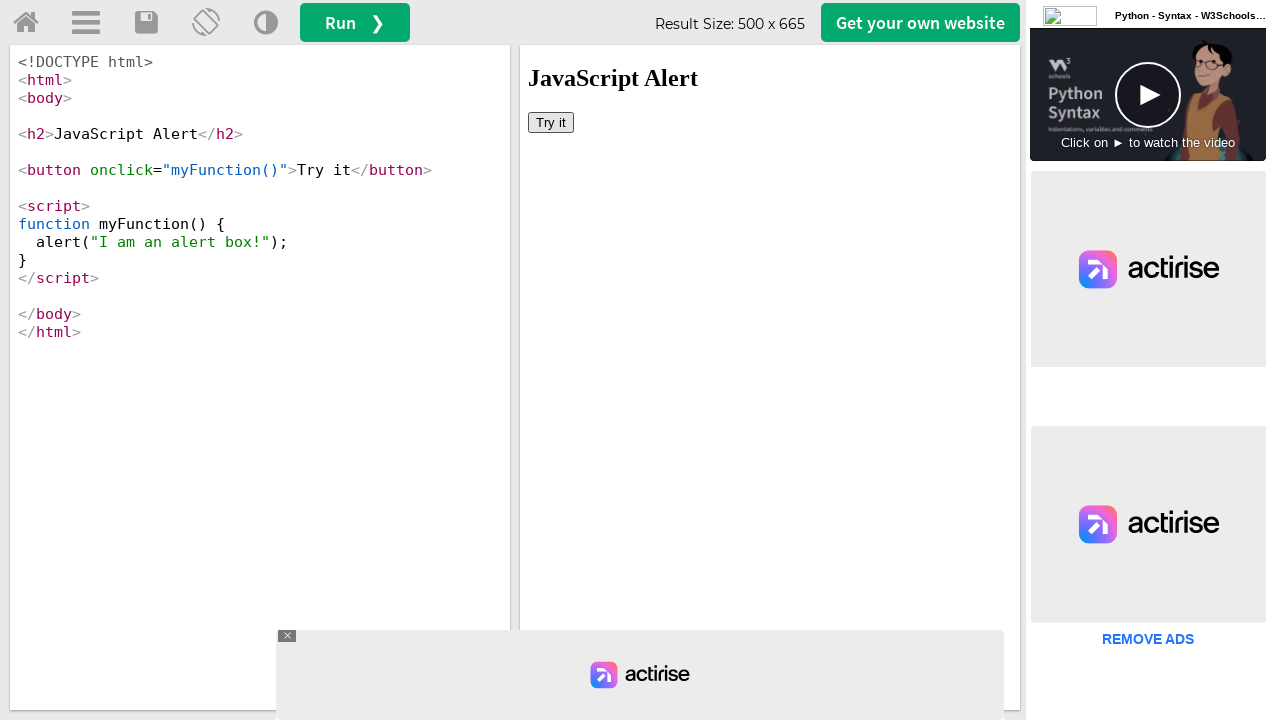

Set up dialog handler to accept JavaScript alerts
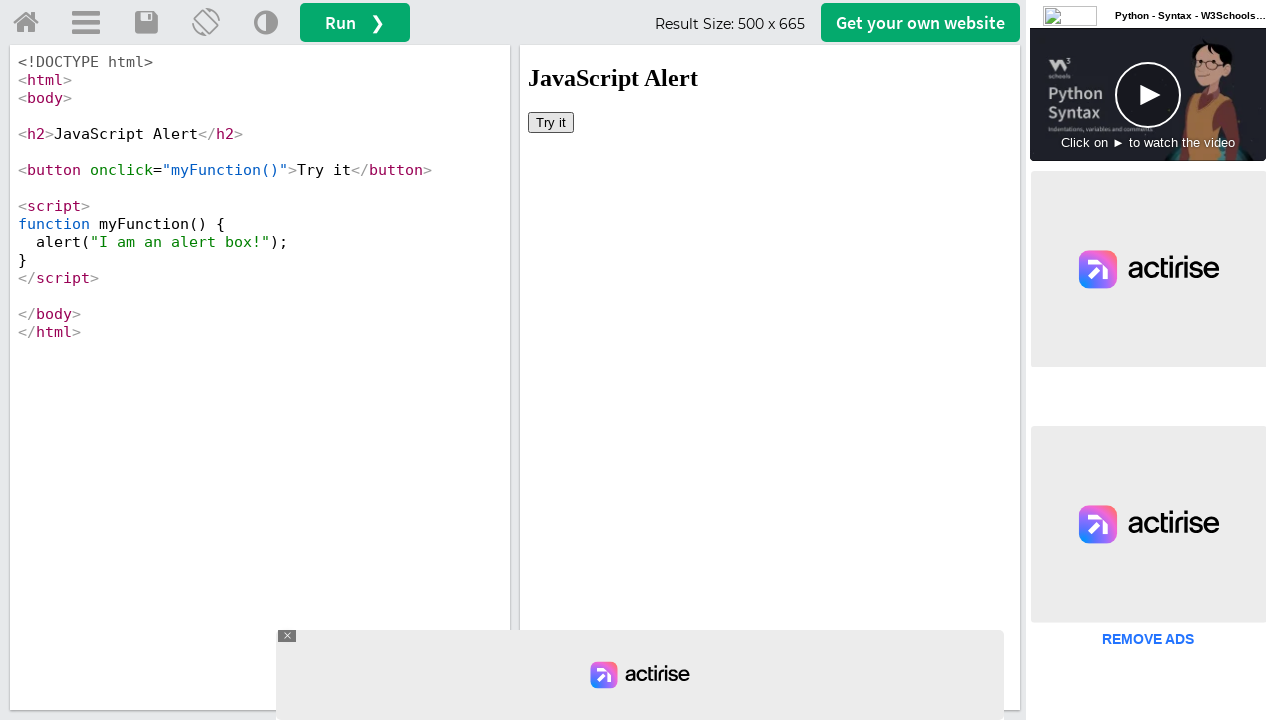

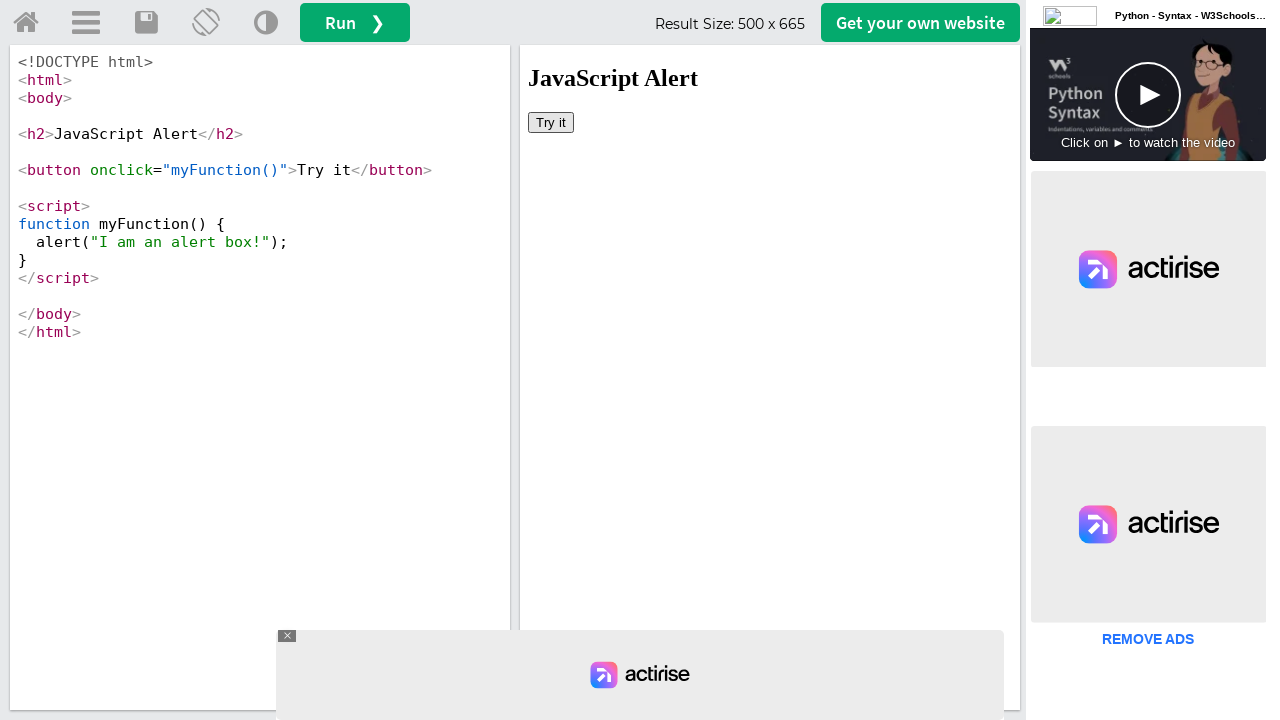